Tests hover interaction by hovering over an avatar image and clicking the revealed profile link

Starting URL: https://the-internet.herokuapp.com/hovers

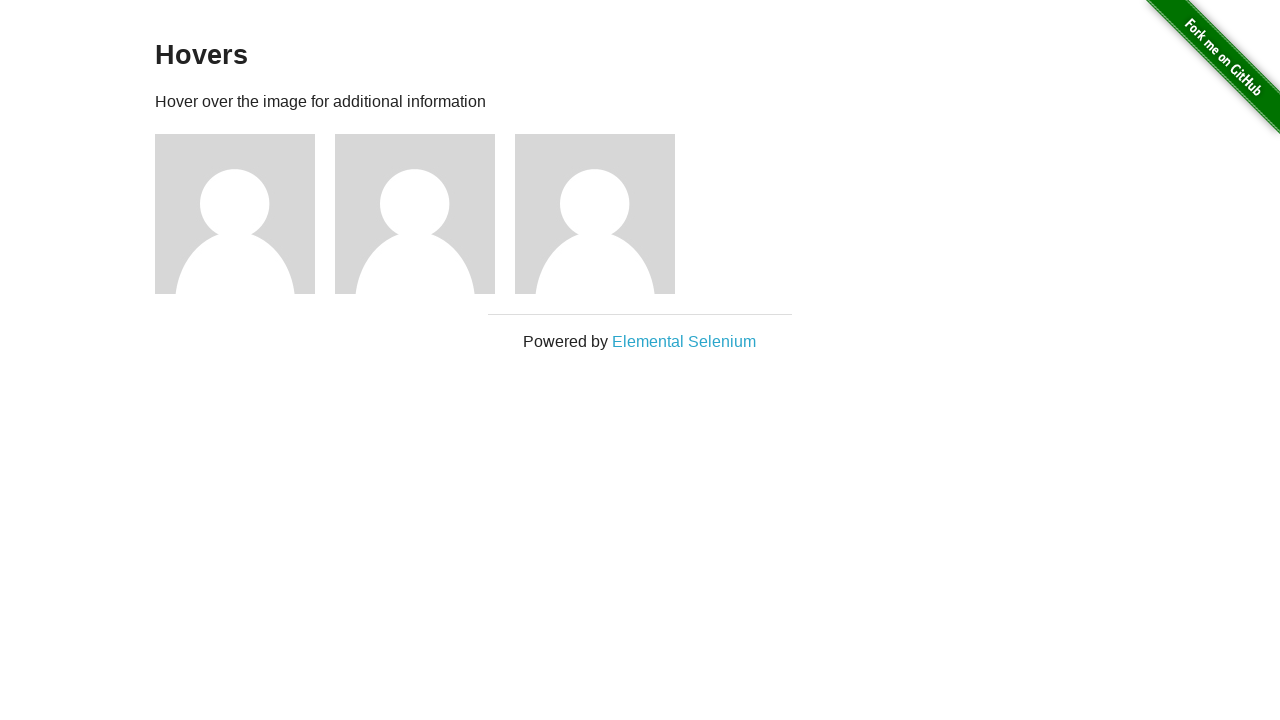

Located the first avatar image element
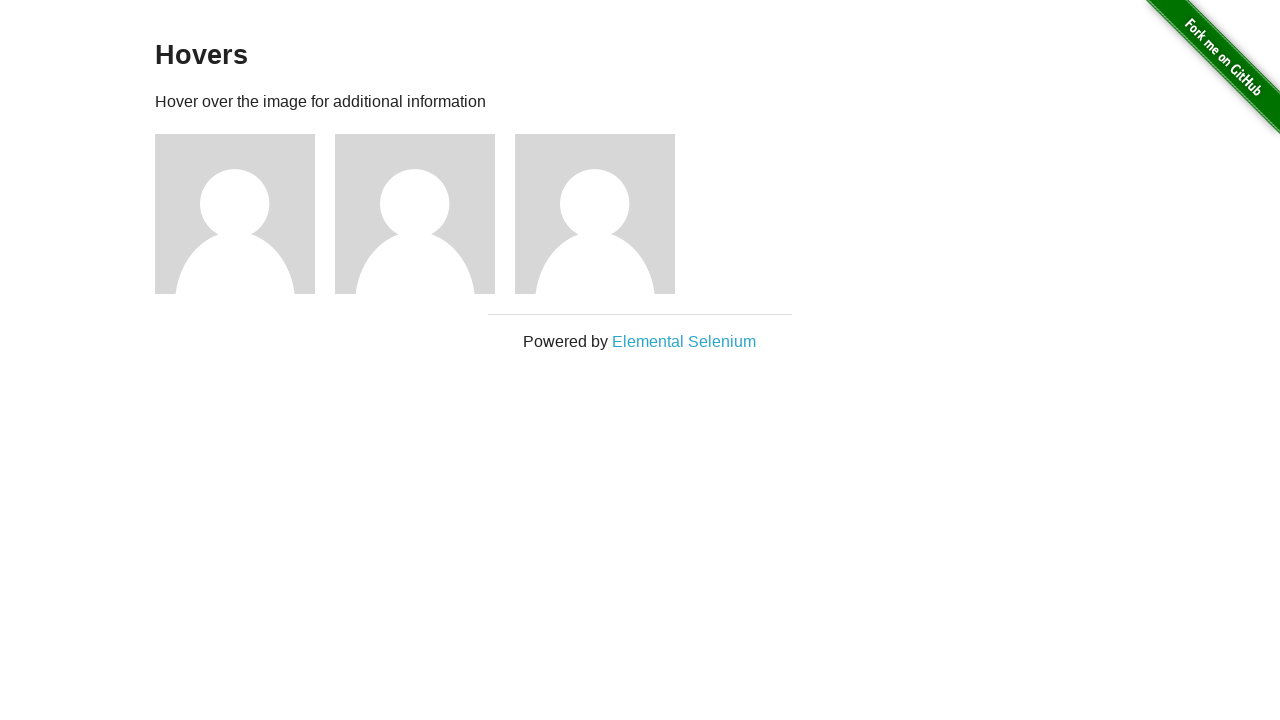

Hovered over the avatar image to reveal the profile link at (235, 214) on .figure img >> nth=0
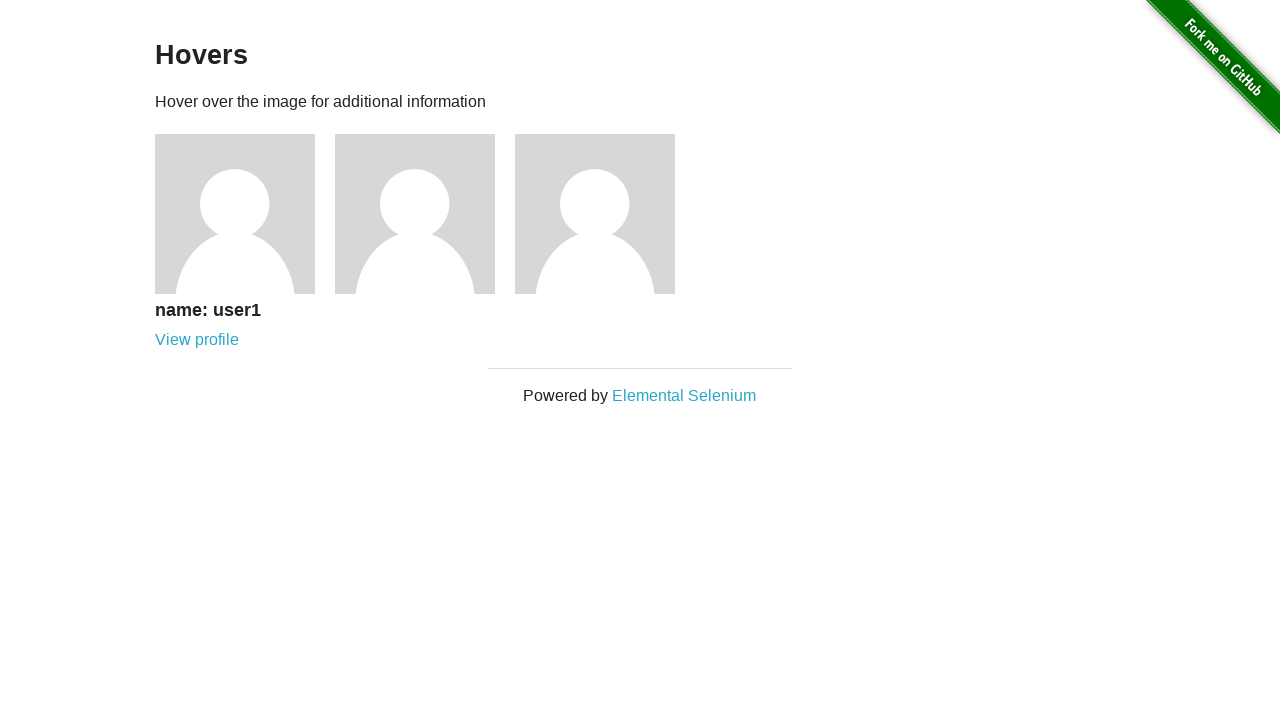

Clicked the revealed profile link at (197, 340) on [href*='users']
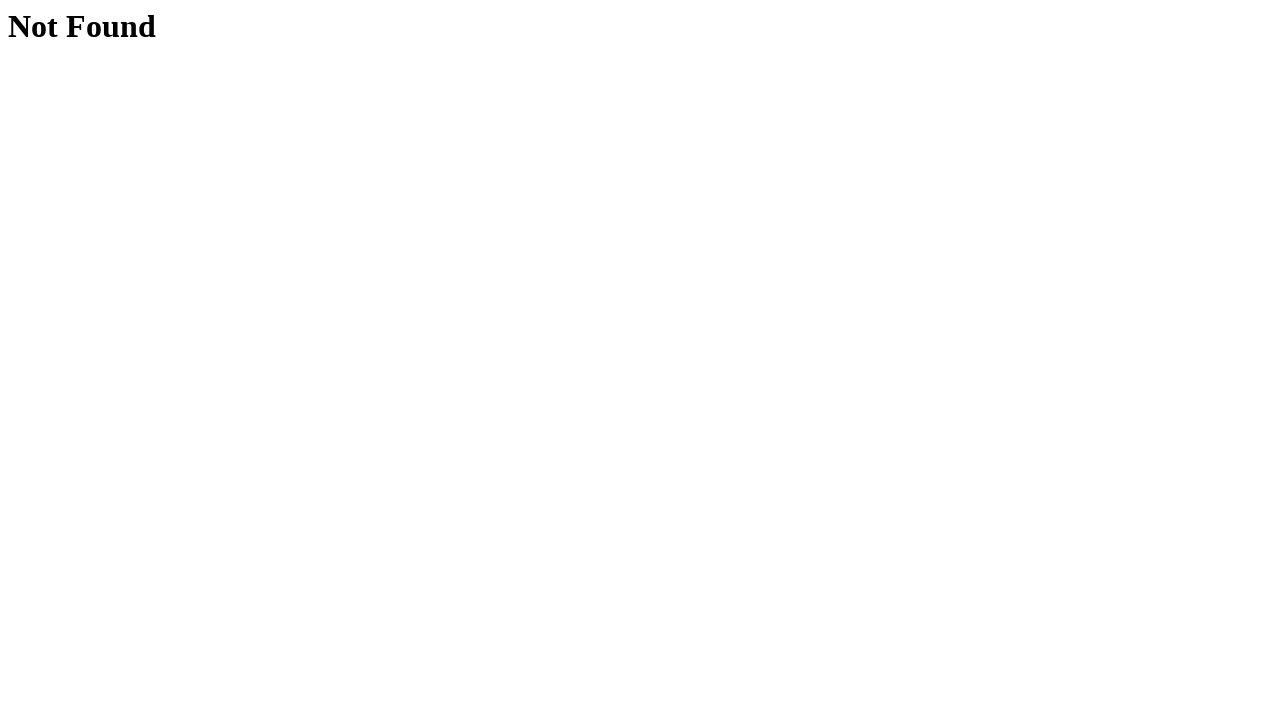

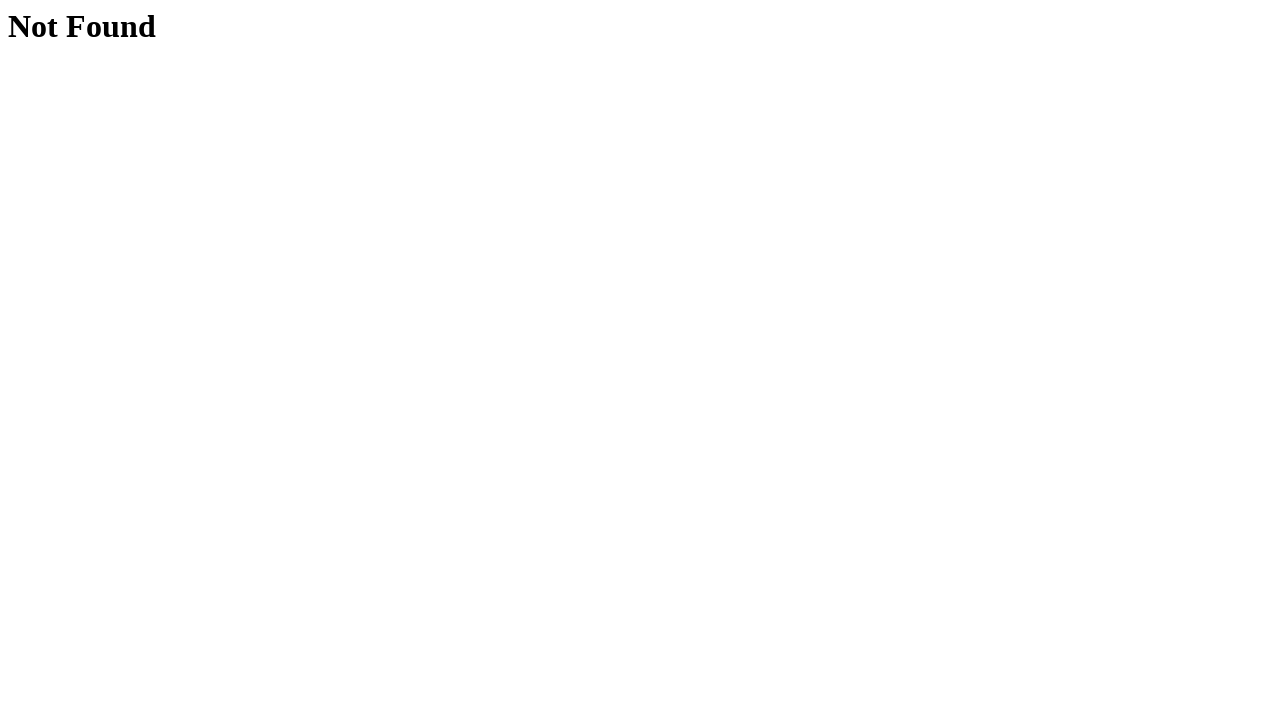